Tests a Cognos reporting interface by selecting options from multiple dropdown menus (year, region, establishment type, establishment) and clicking the submit button to generate a report.

Starting URL: http://cognos.deis.cl/ibmcognos/cgi-bin/cognos.cgi?b_action=cognosViewer&ui.action=run&ui.object=/content/folder%5B@name=%27PUB%27%5D/folder%5B@name=%27REPORTES%27%5D/folder%5B@name=%27Atenciones%20de%20Urgencia%27%5D/report%5B@name=%27Atenciones%20Urgencia%20-%20Vista%20por%20semanas%20-%20Servicios%27%5D&ui.name=Atenciones%20Urgencia%20-%20Vista%20por%20semanas%20-%20Servicios&run.outputFormat=&run.prompt=true#

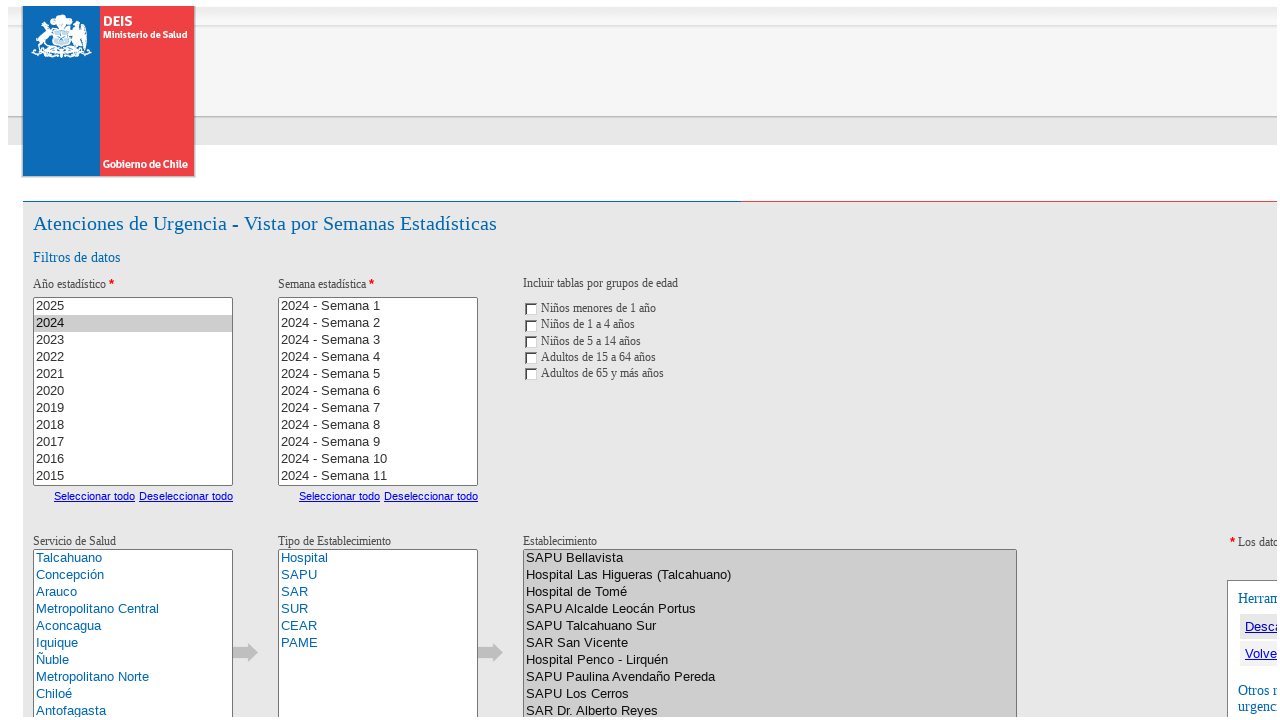

Waited for Cognos reporting interface to load
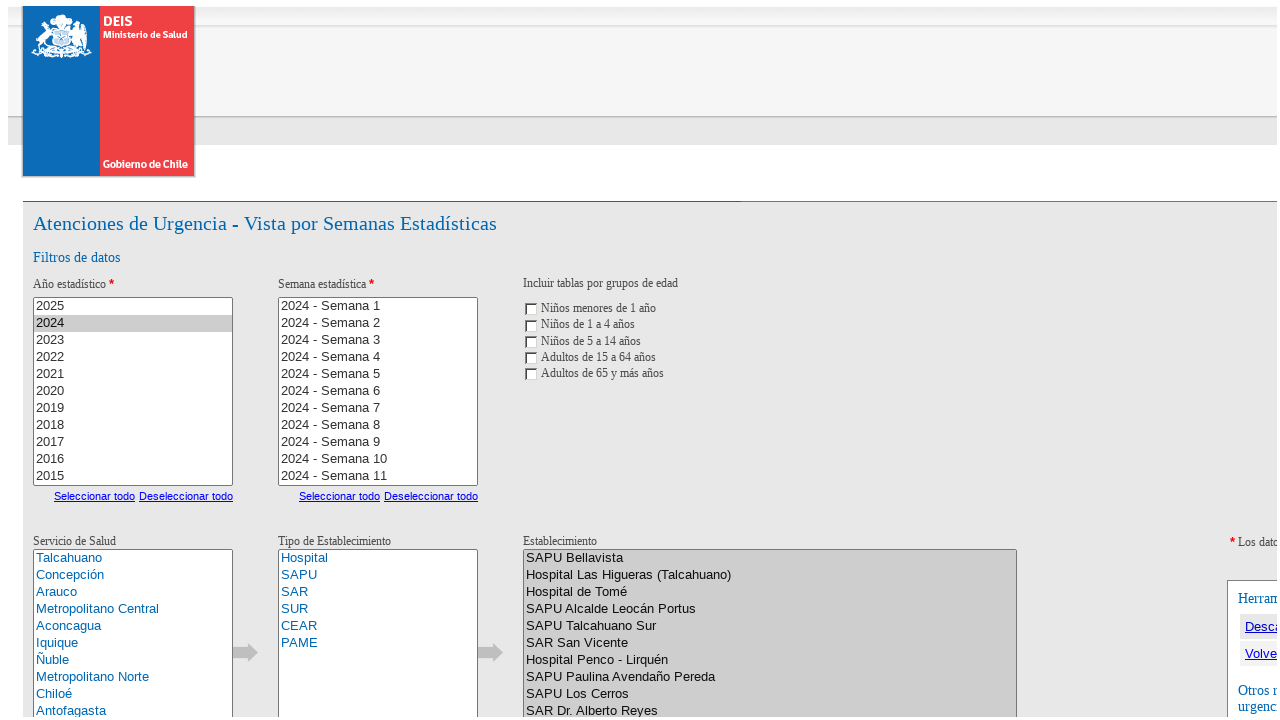

Located and waited for year dropdown to be visible
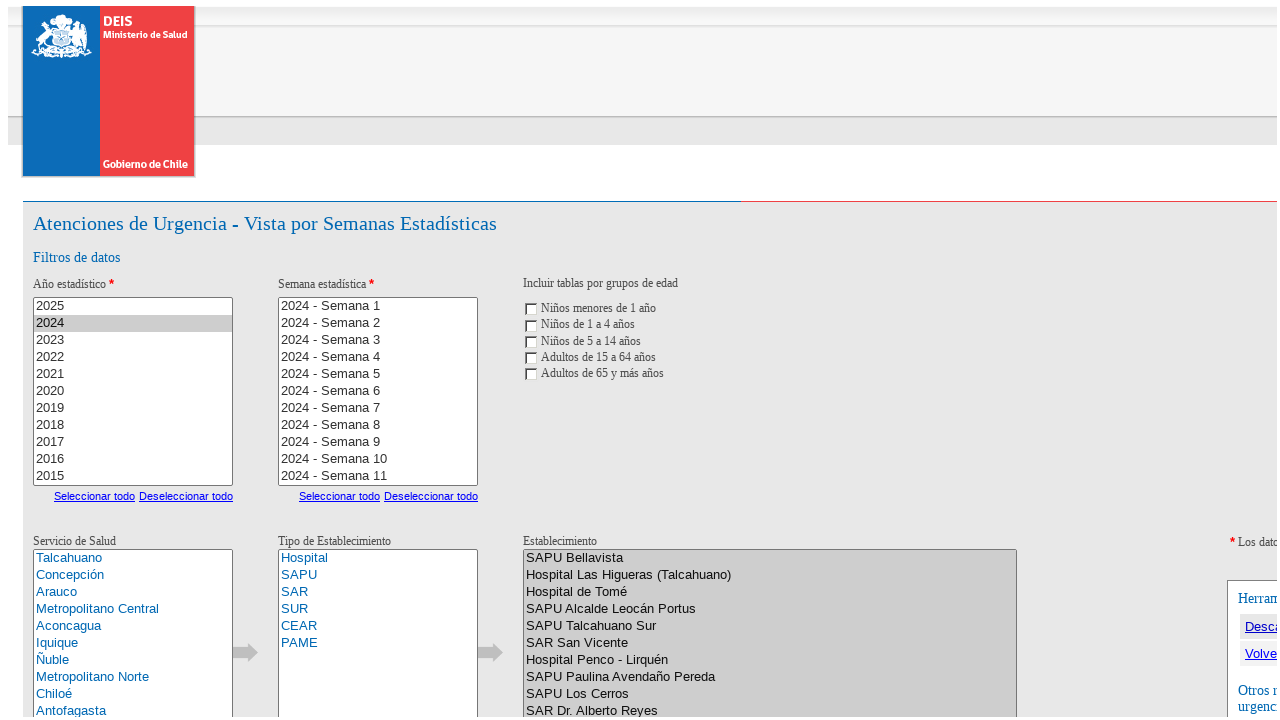

Selected first year option from dropdown on xpath=//html/body/form[1]/table/tbody/tr[3]/td/div/div[1]/table/tbody/tr/td/div[
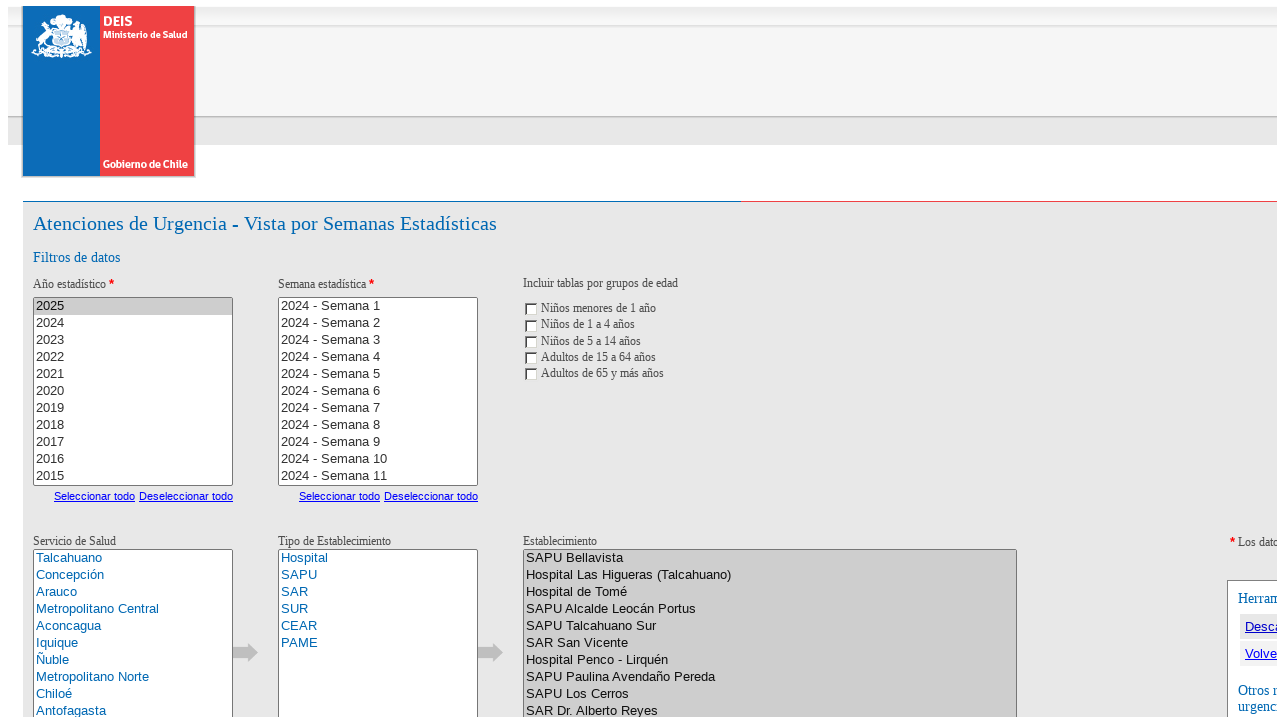

Waited for year selection to process
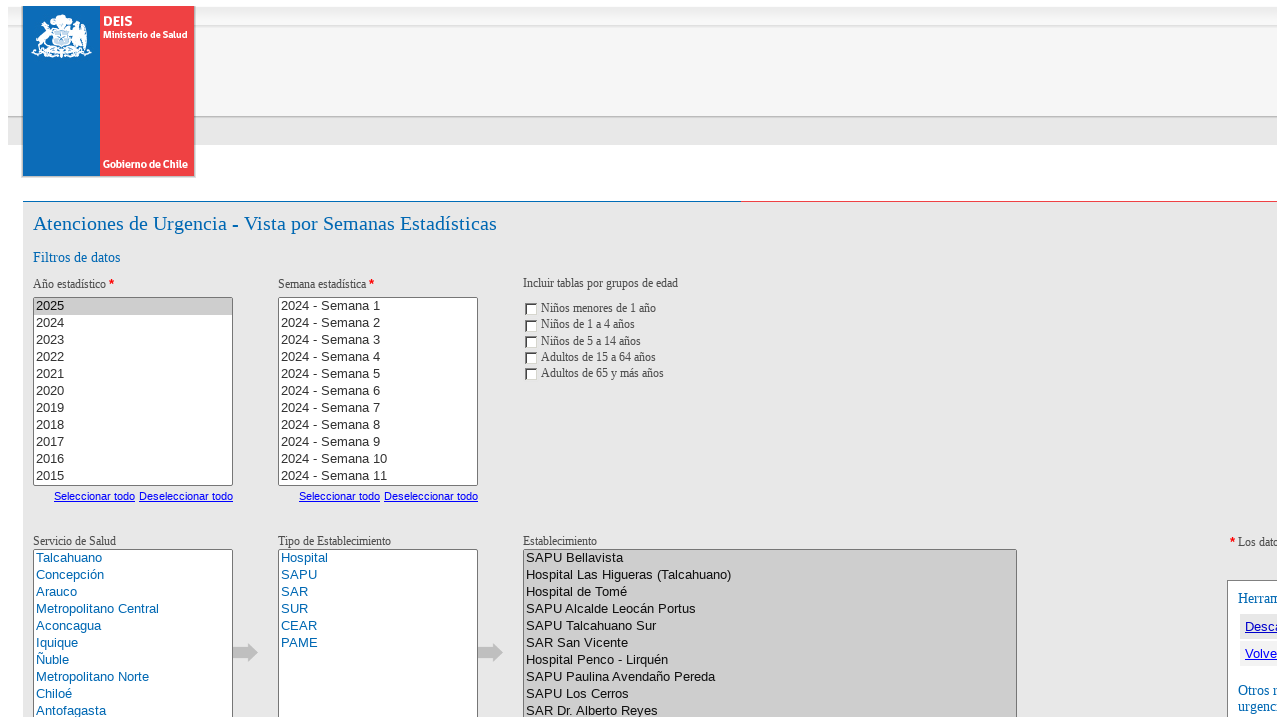

Selected first region option from dropdown on xpath=//html/body/form[1]/table/tbody/tr[3]/td/div/div[1]/table/tbody/tr/td/div[
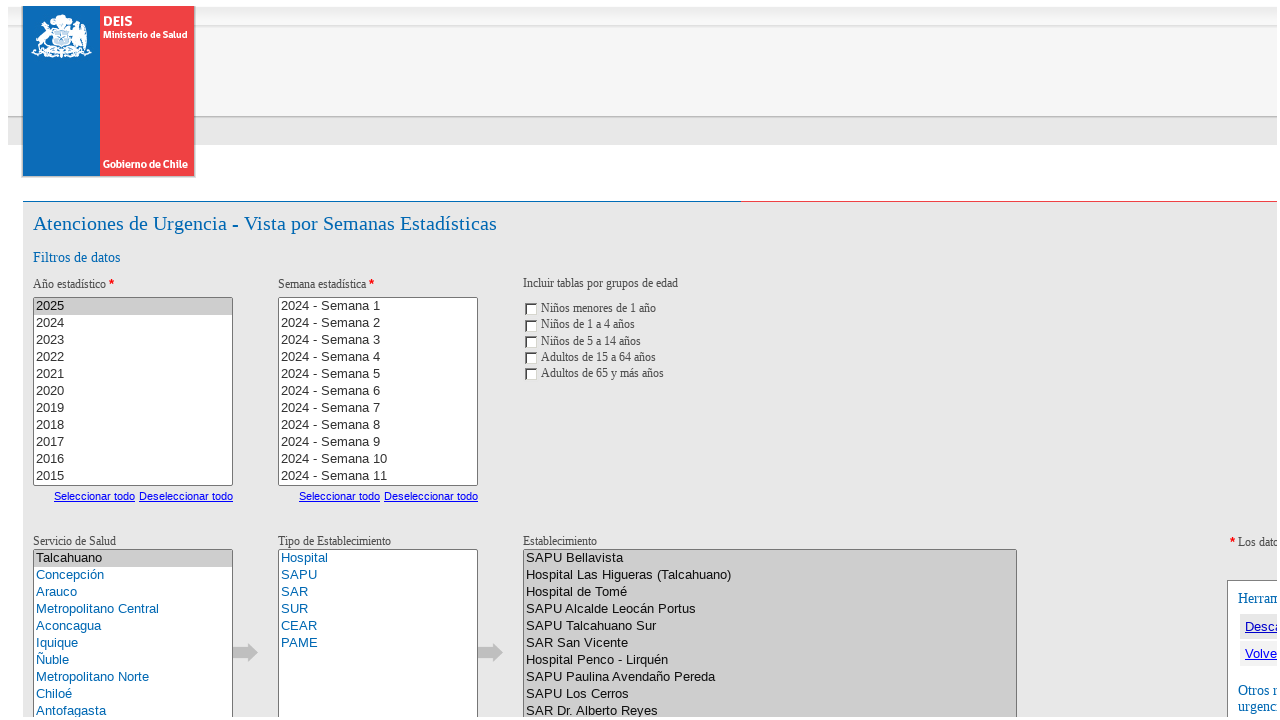

Waited for region selection to process
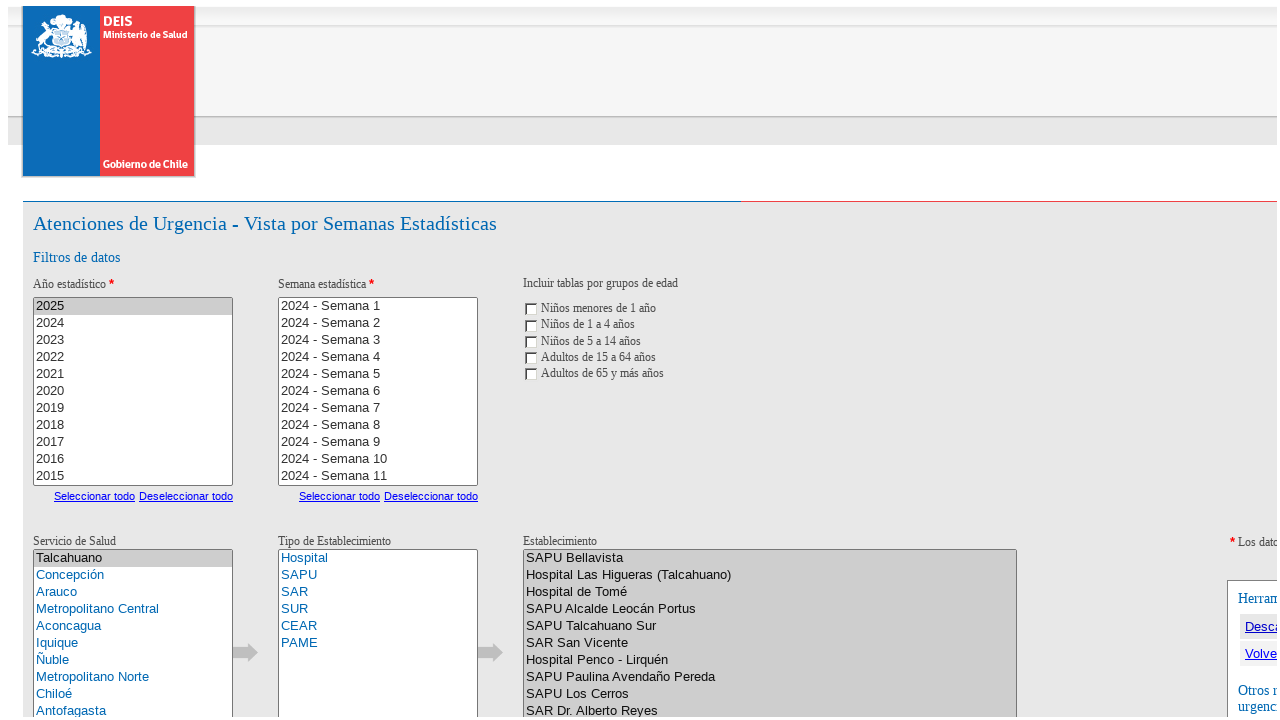

Selected first establishment type option from dropdown on xpath=//html/body/form[1]/table/tbody/tr[3]/td/div/div[1]/table/tbody/tr/td/div[
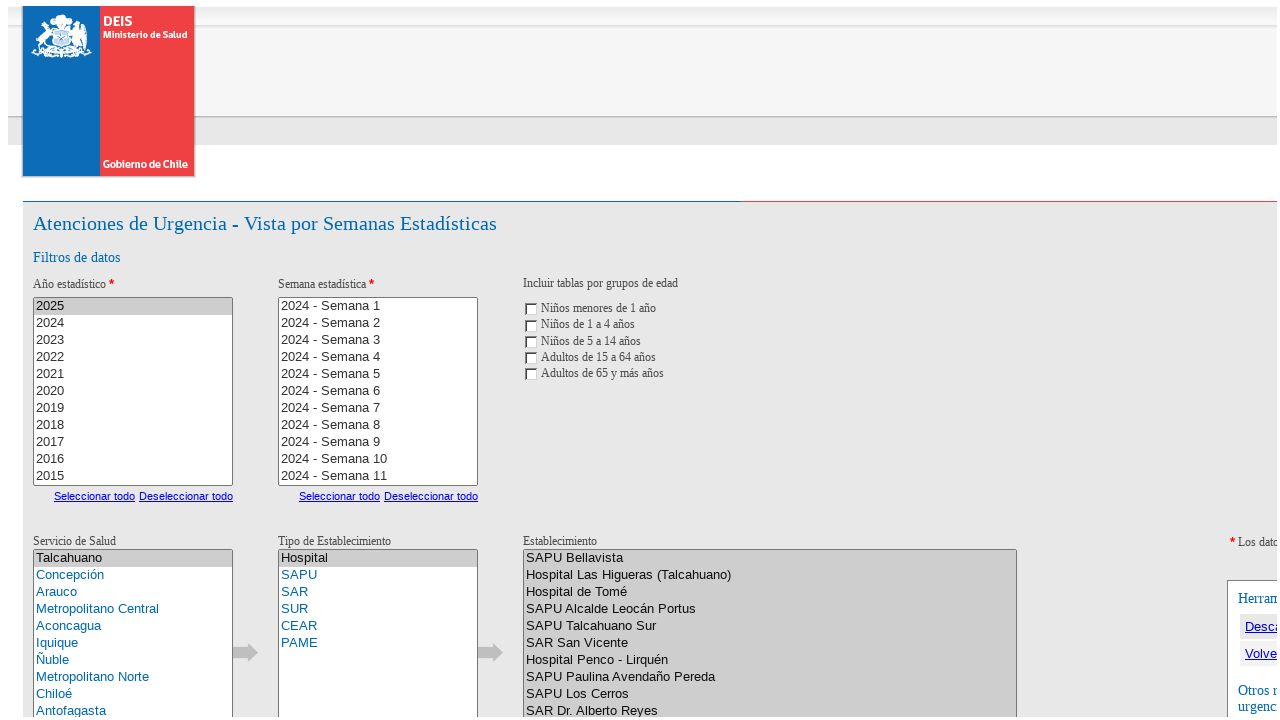

Waited for establishment type selection to process
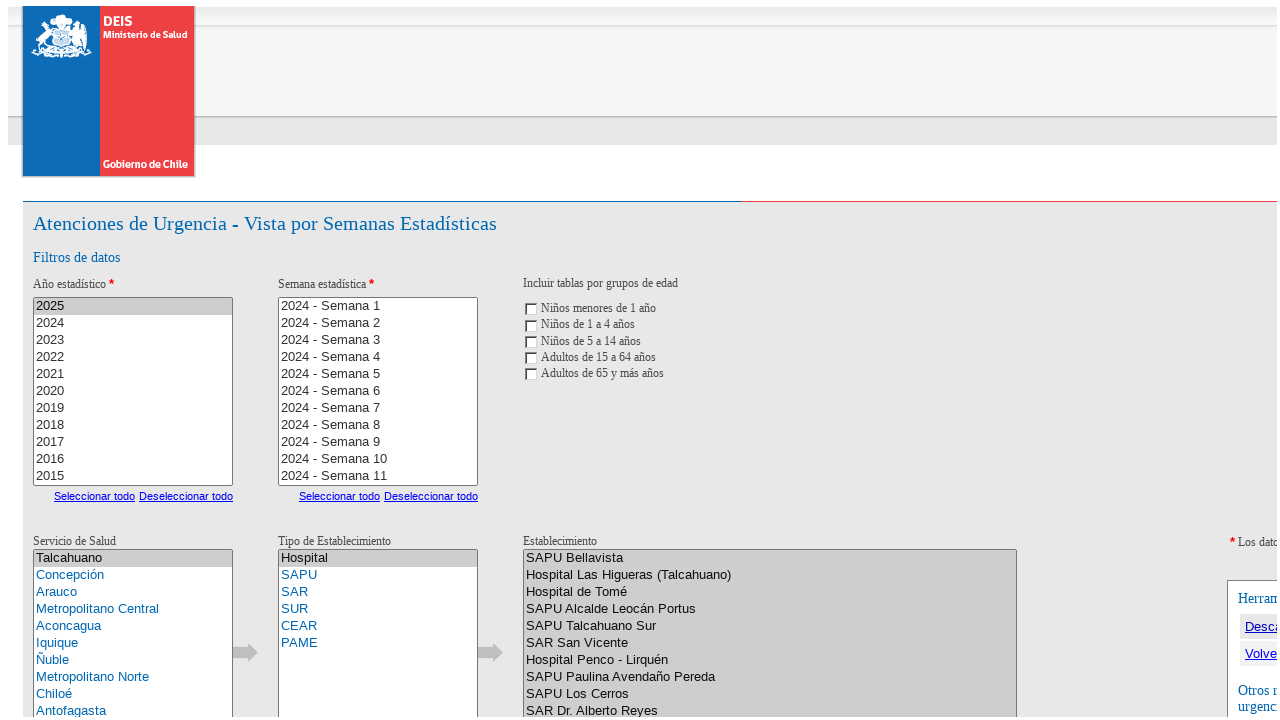

Selected first establishment option from dropdown on xpath=//html/body/form[1]/table/tbody/tr[3]/td/div/div[1]/table/tbody/tr/td/div[
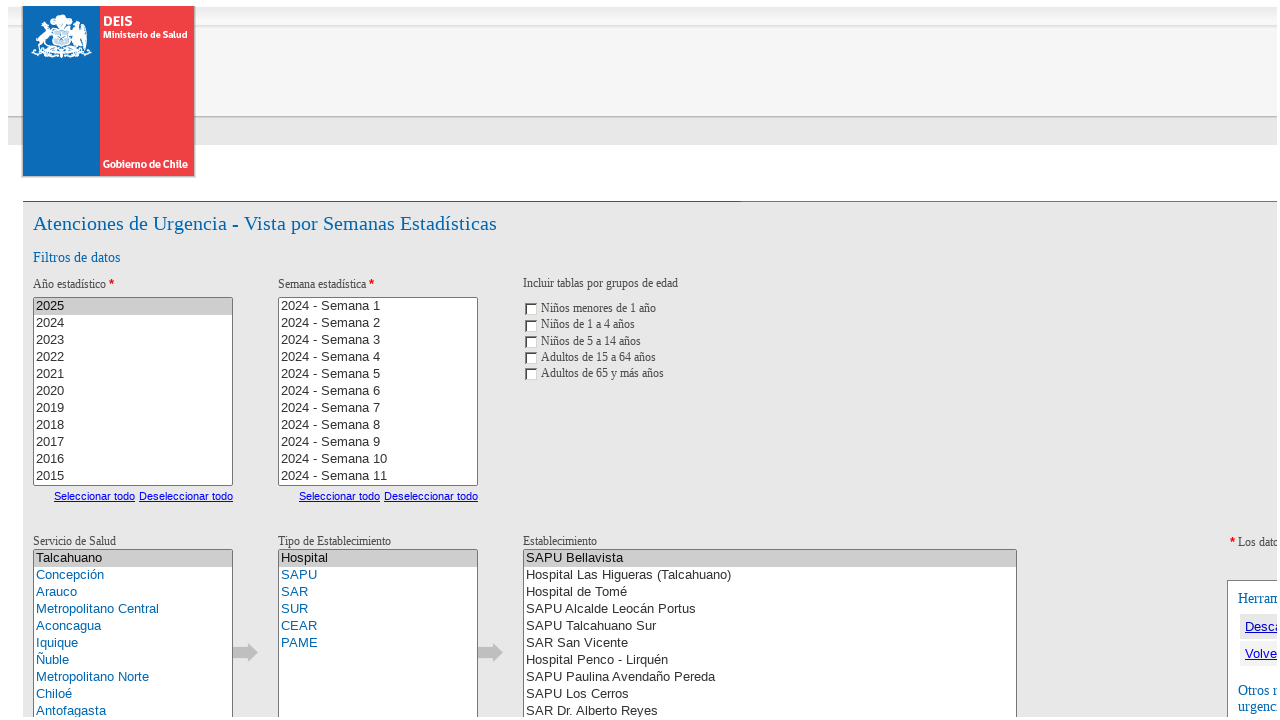

Waited for establishment selection to process
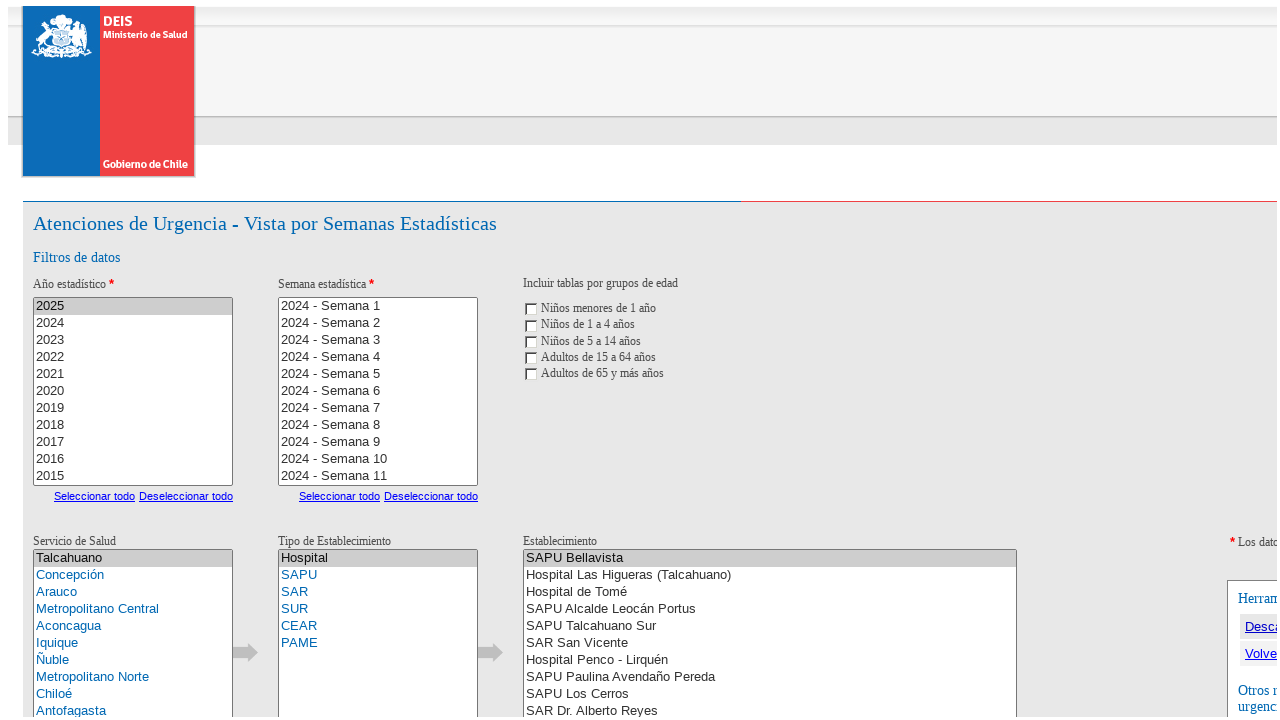

Clicked submit button to generate report at (1110, 360) on button >> nth=0
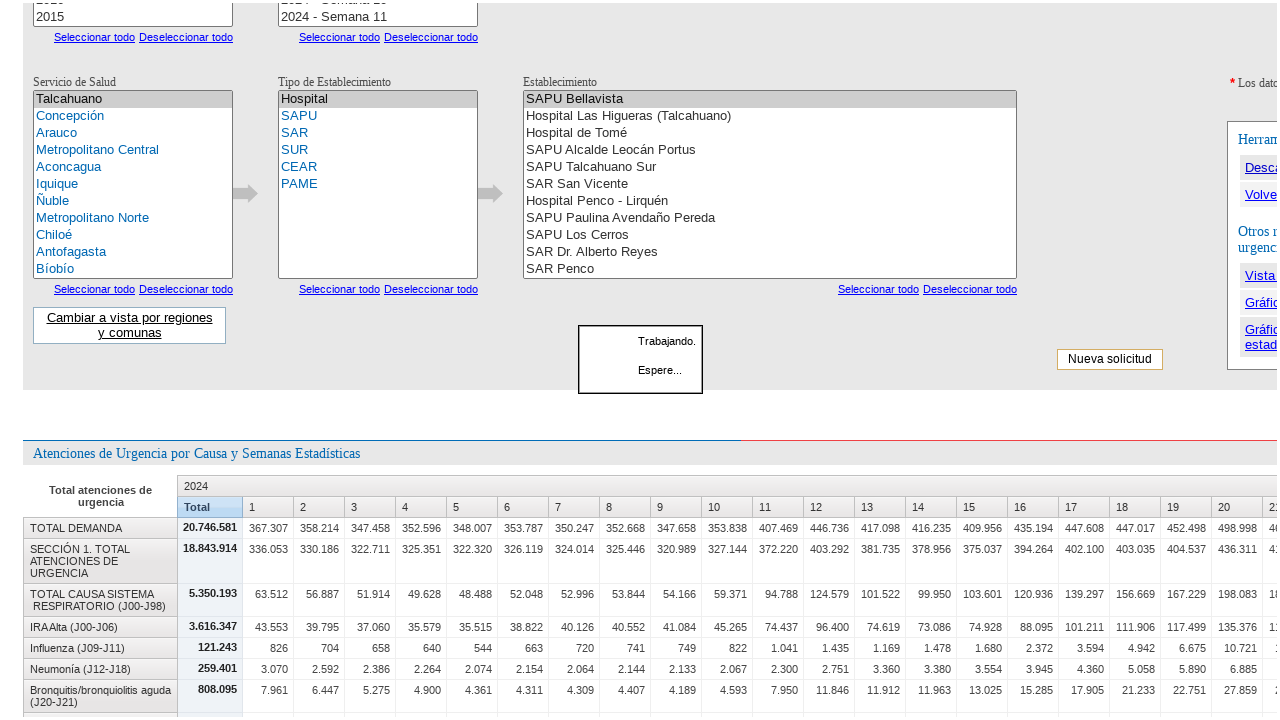

Waited for results table to load
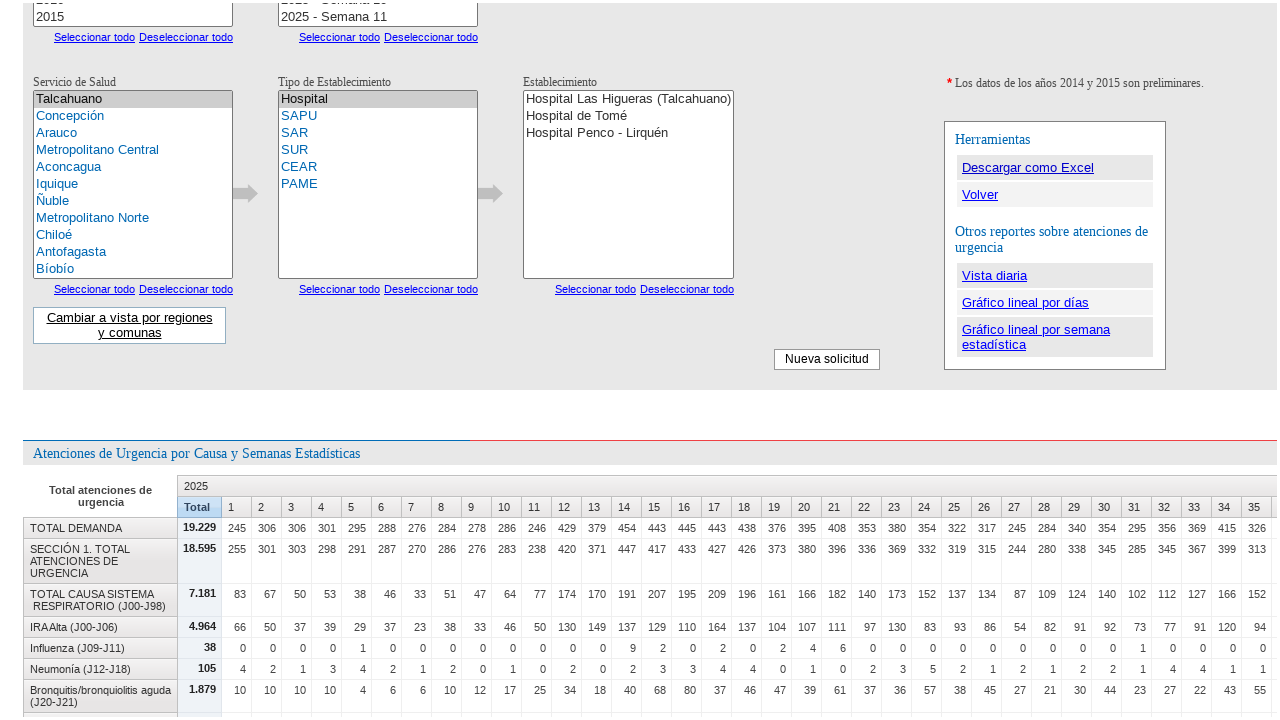

Verified results table is visible
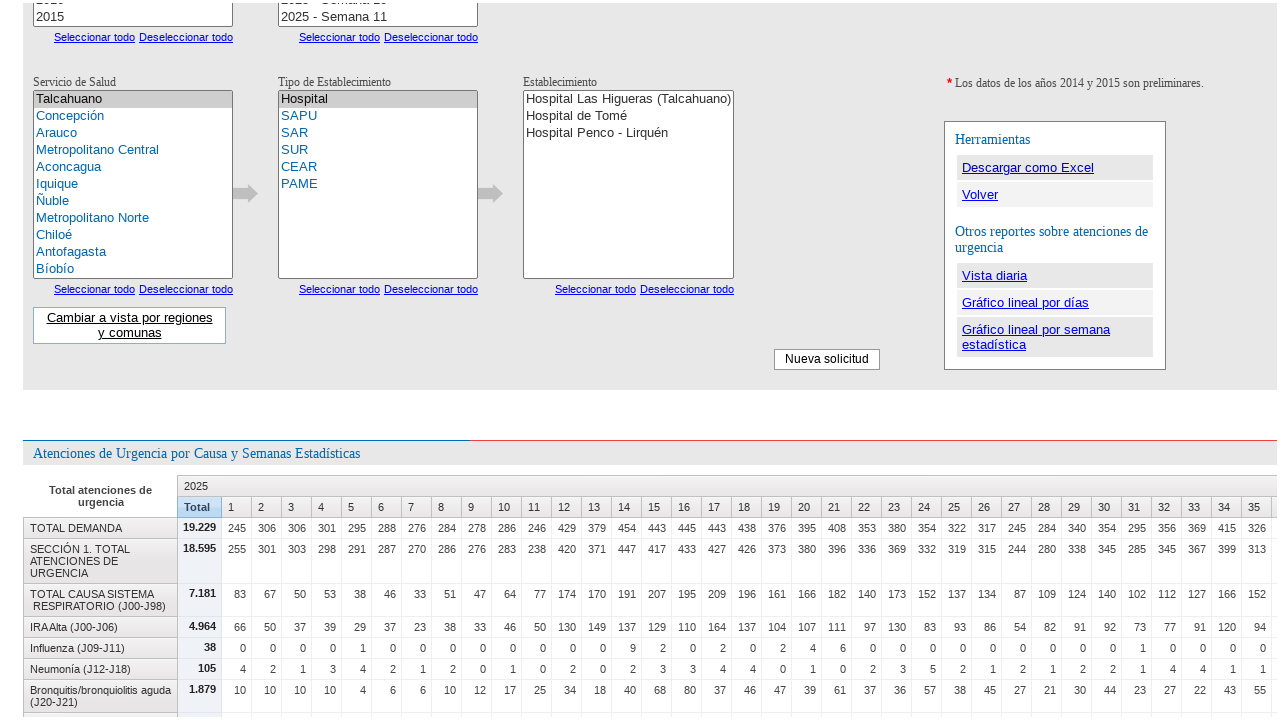

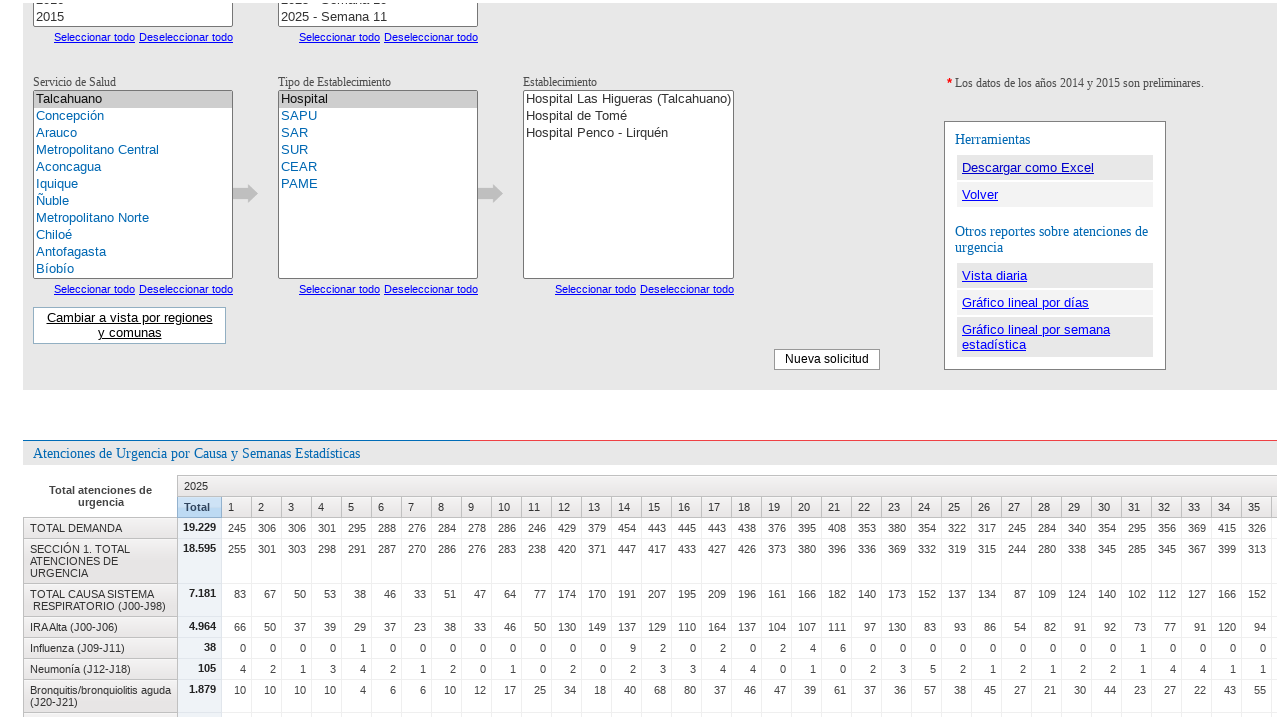